Tests dropdown selection functionality by selecting different options by their values in sequence

Starting URL: https://omayo.blogspot.com/

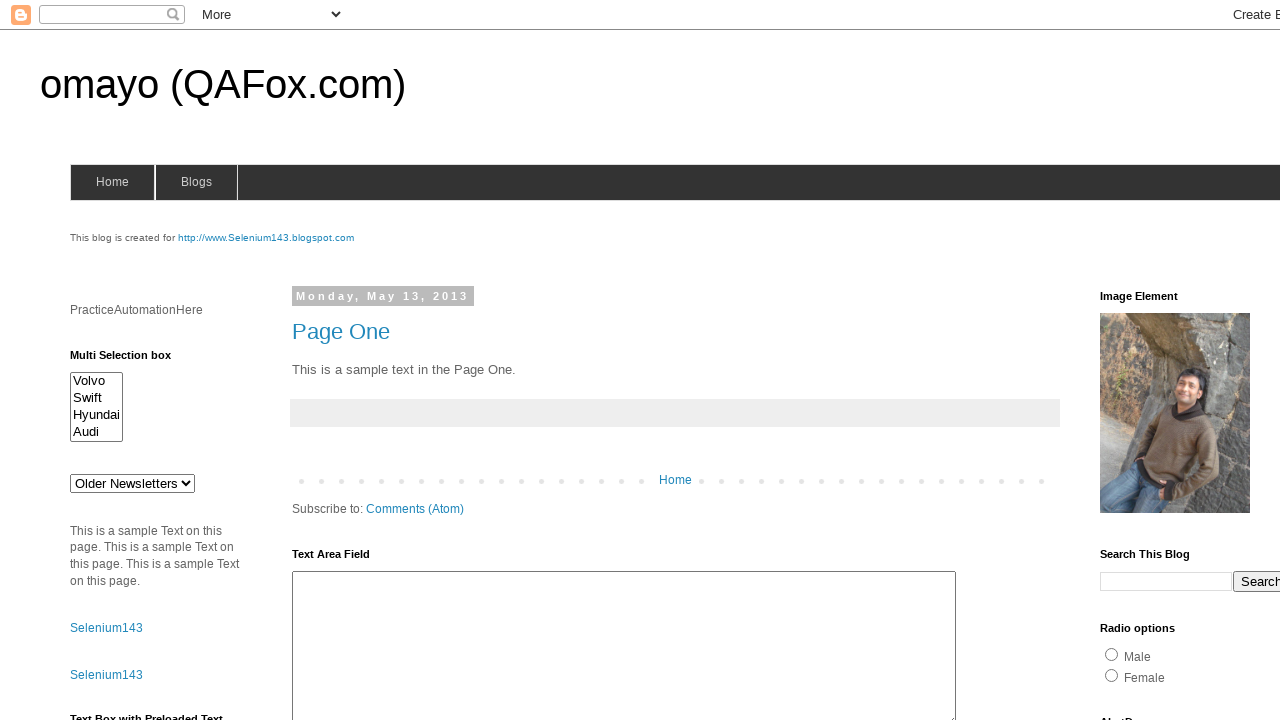

Located dropdown element with id 'drop1'
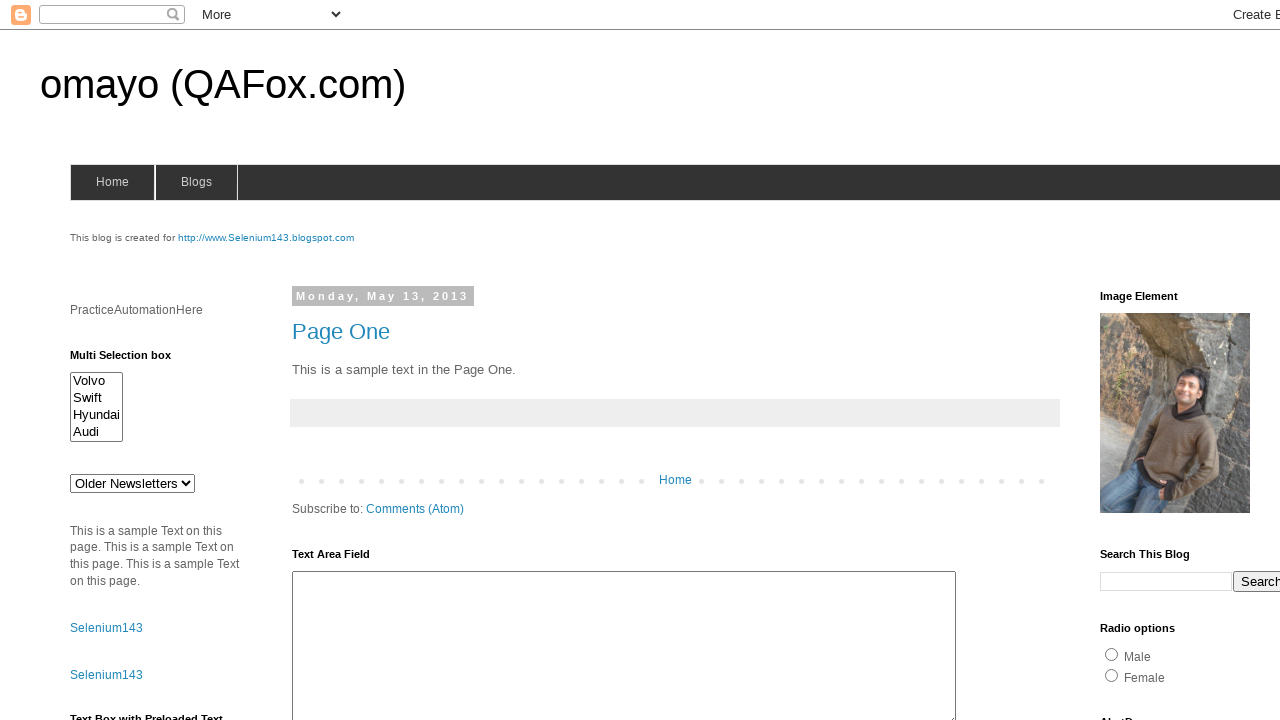

Selected dropdown option with value 'abc' on #drop1
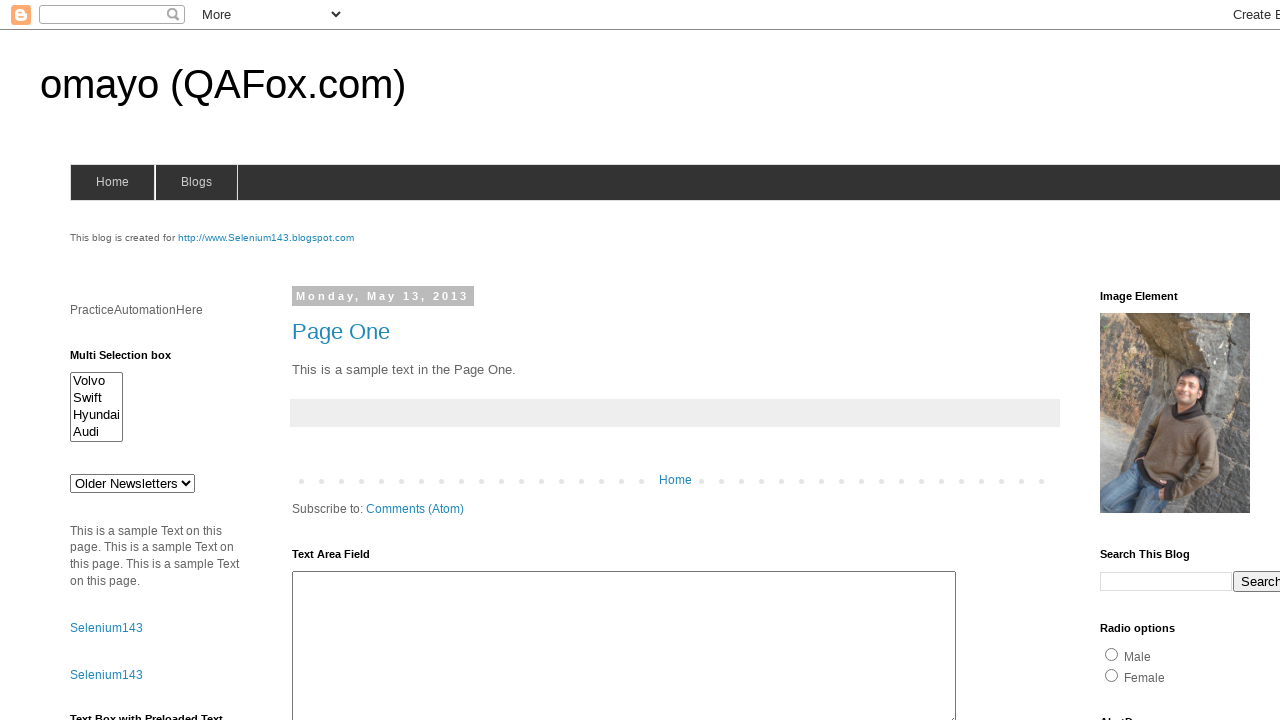

Selected dropdown option with value 'def' on #drop1
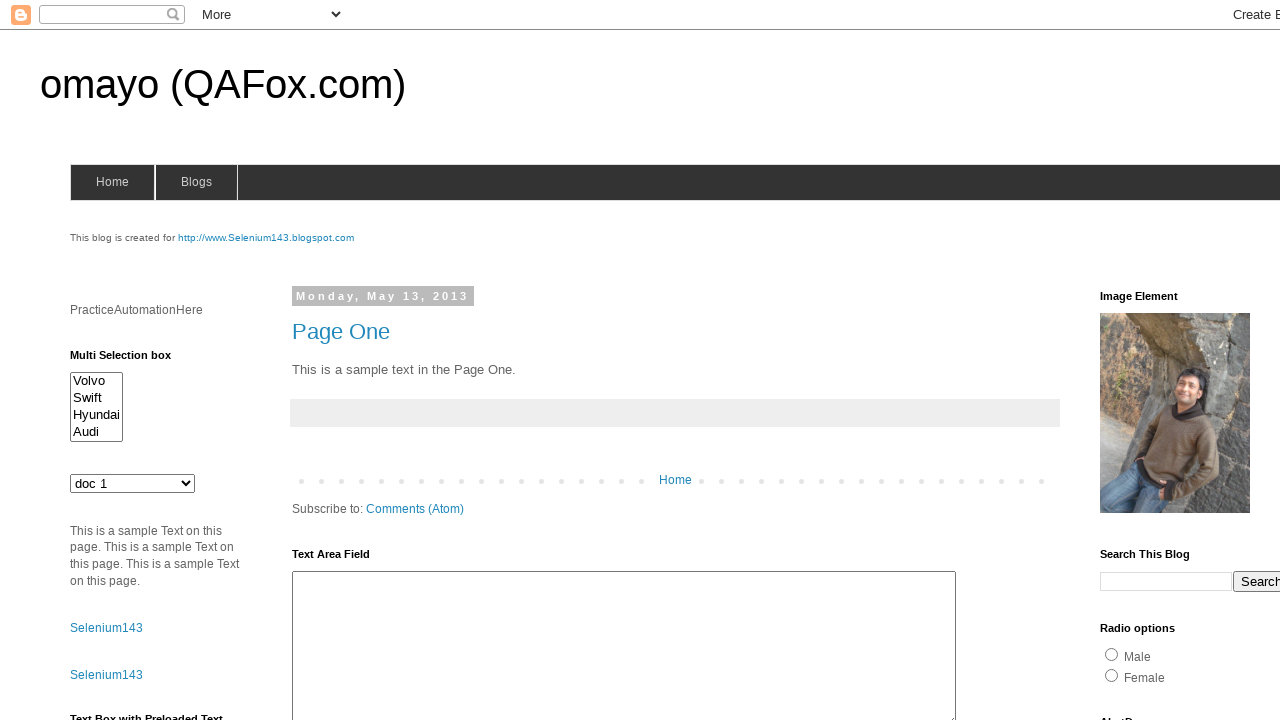

Selected dropdown option with value 'ghi' on #drop1
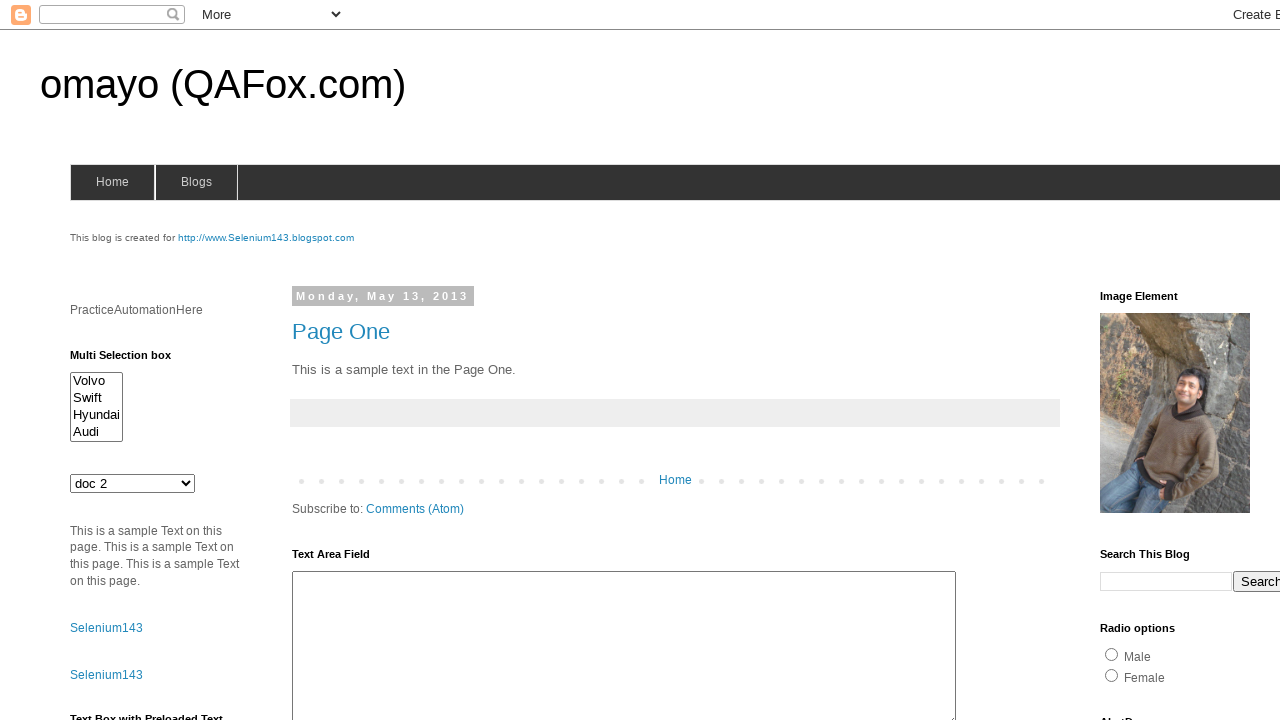

Selected dropdown option with value 'jkl' on #drop1
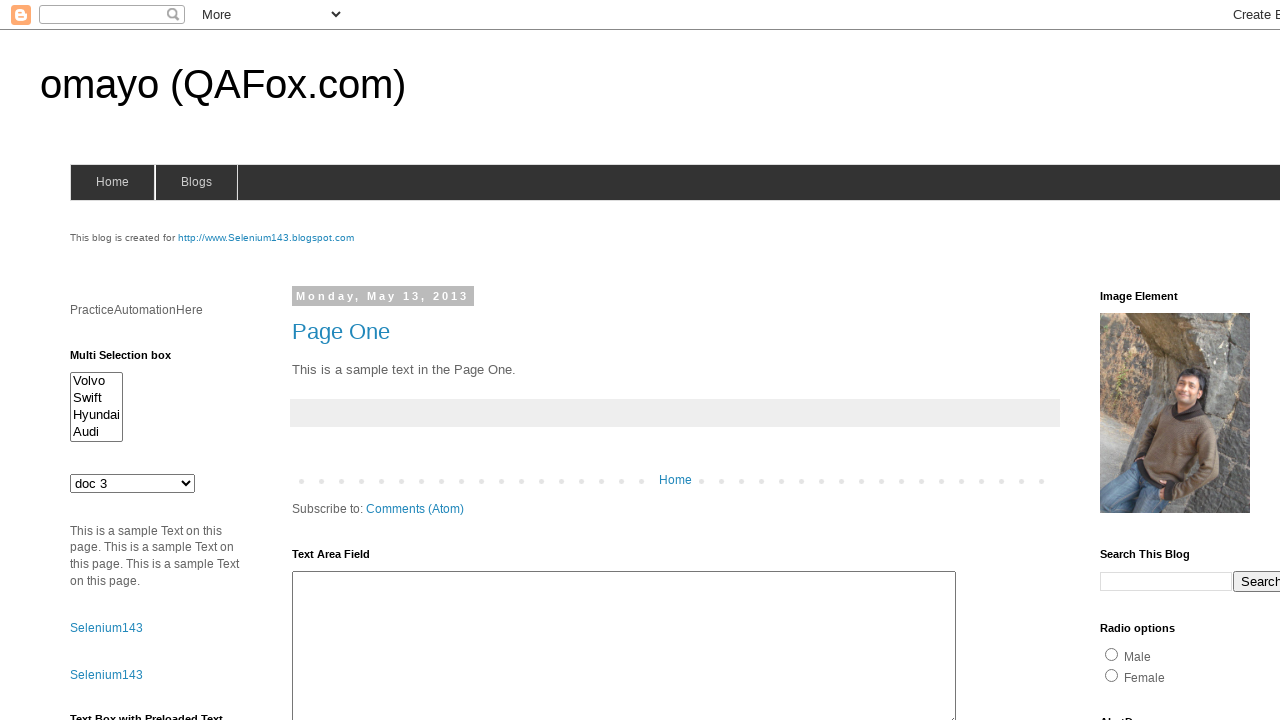

Selected dropdown option with value 'mno' on #drop1
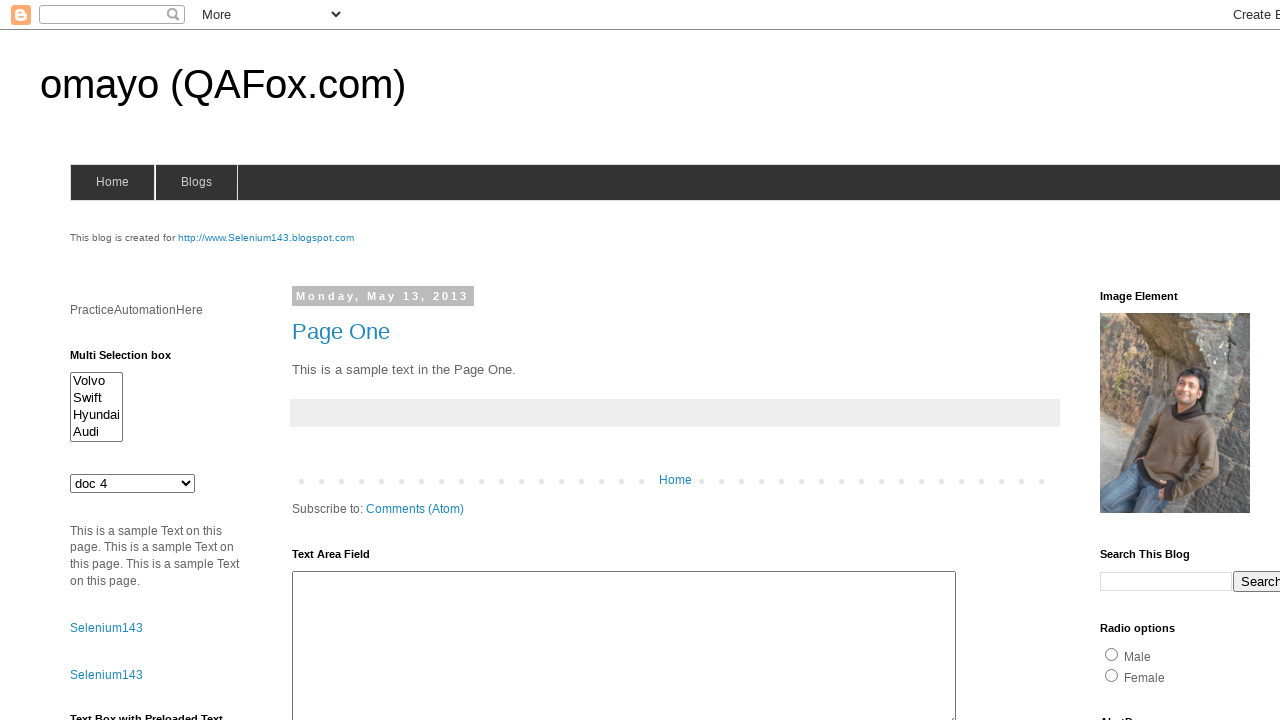

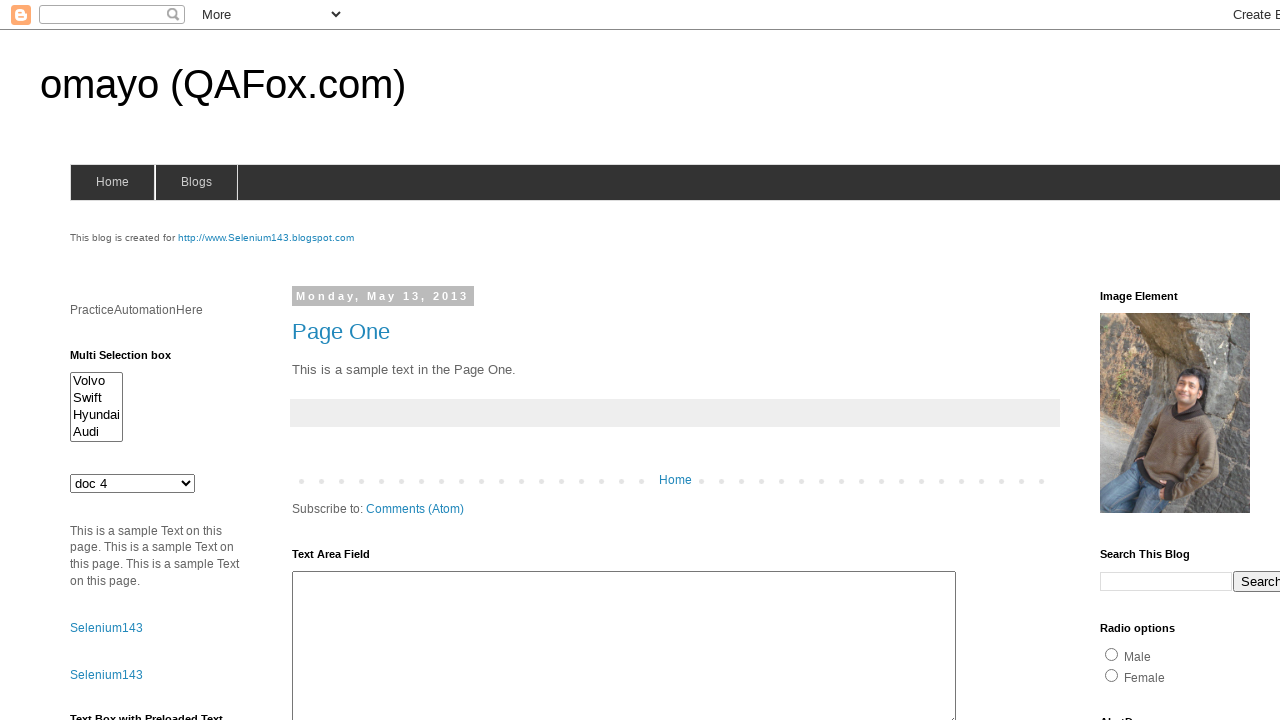